Tests checkbox interaction on SpiceJet airline booking website by clicking on passenger/booking options in the flight search form

Starting URL: https://www.spicejet.com/

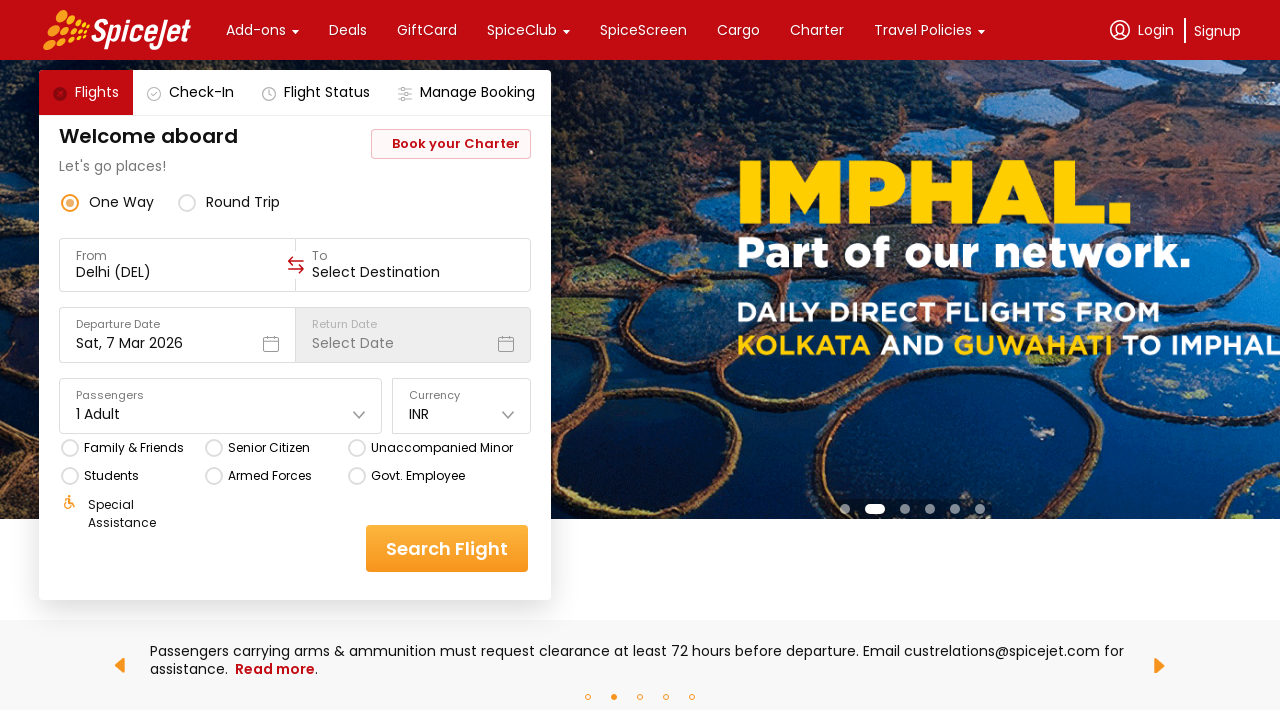

Clicked first checkbox/passenger option in flight search form at (221, 414) on xpath=//body/div[@id='react-root']/div[@id='main-container']/div[1]/div[1]/div[3
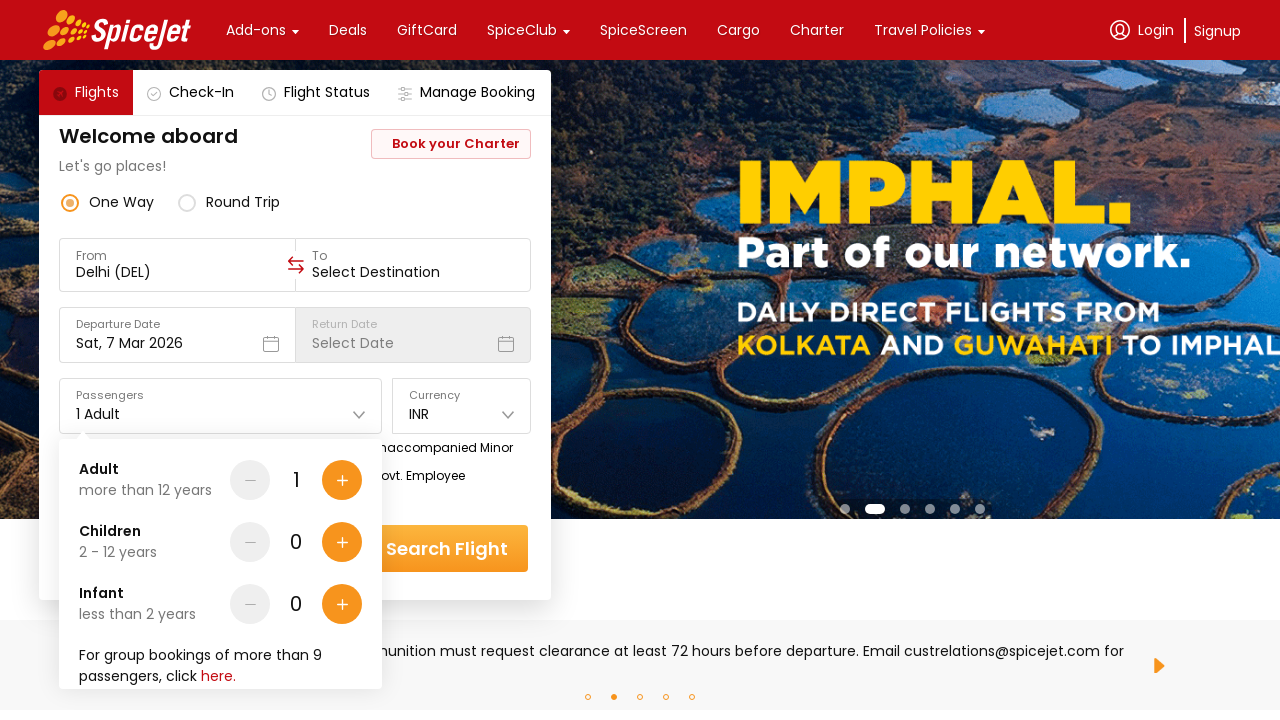

Waited for UI to update after first checkbox click
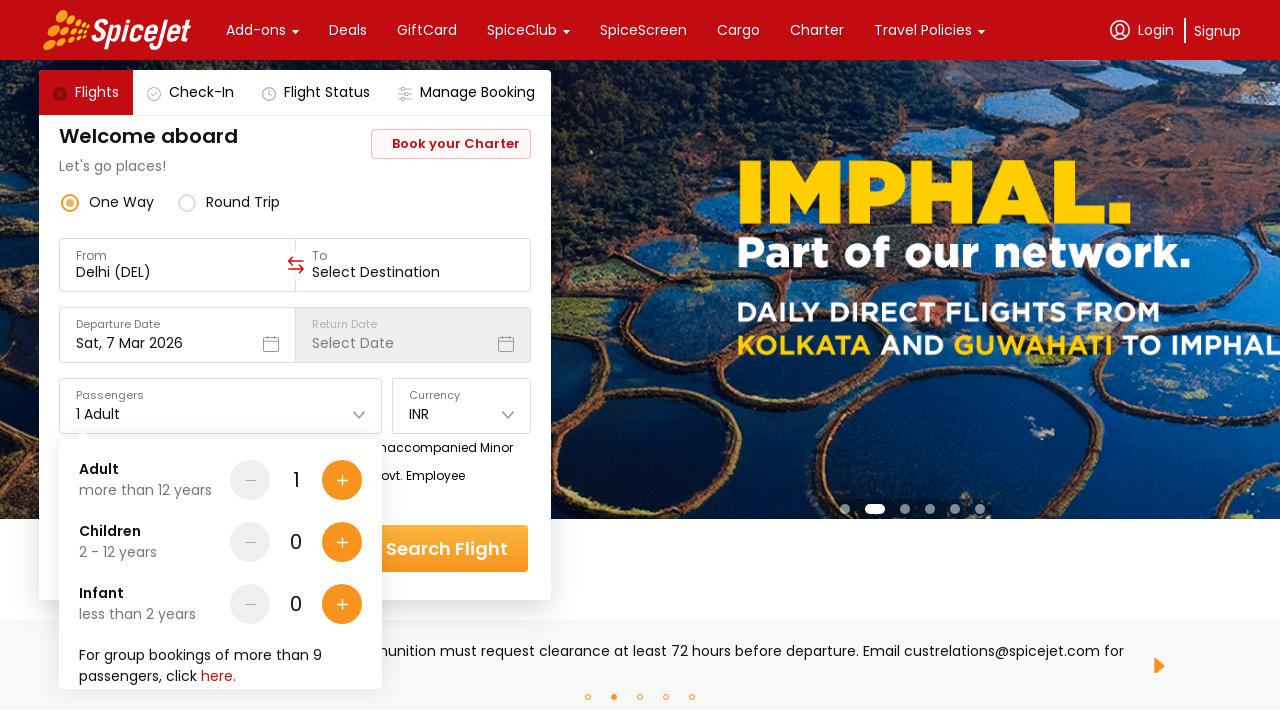

Clicked second checkbox/sub-option in booking form at (342, 480) on xpath=//body/div[@id='react-root']/div[@id='main-container']/div[1]/div[1]/div[3
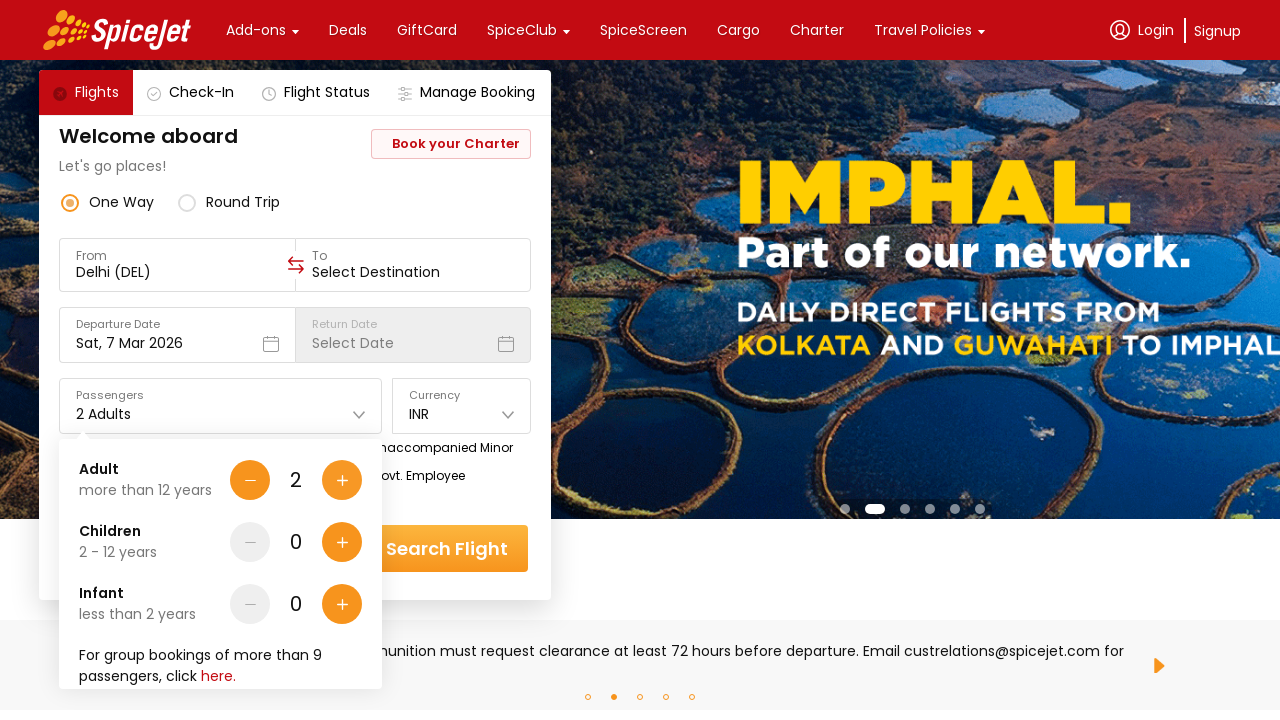

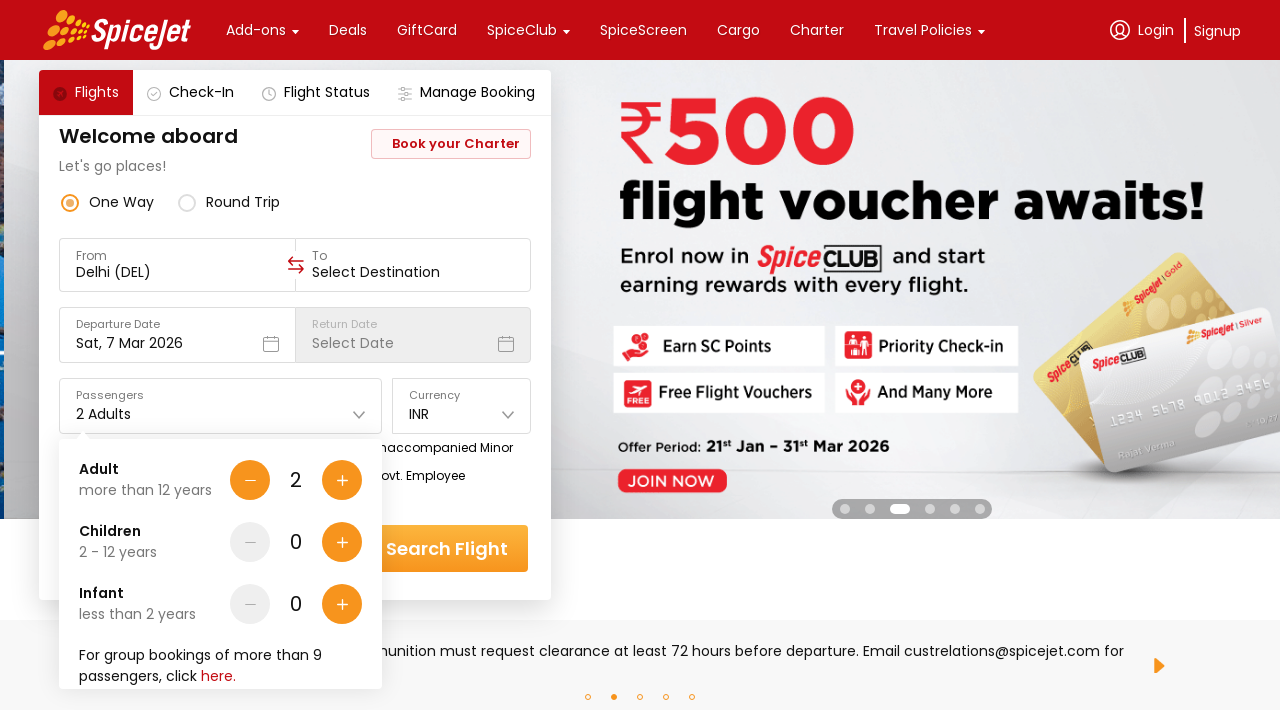